Tests pagination functionality on a dynamic table by navigating through multiple pages and verifying that table rows are displayed on each page.

Starting URL: https://testautomationpractice.blogspot.com/

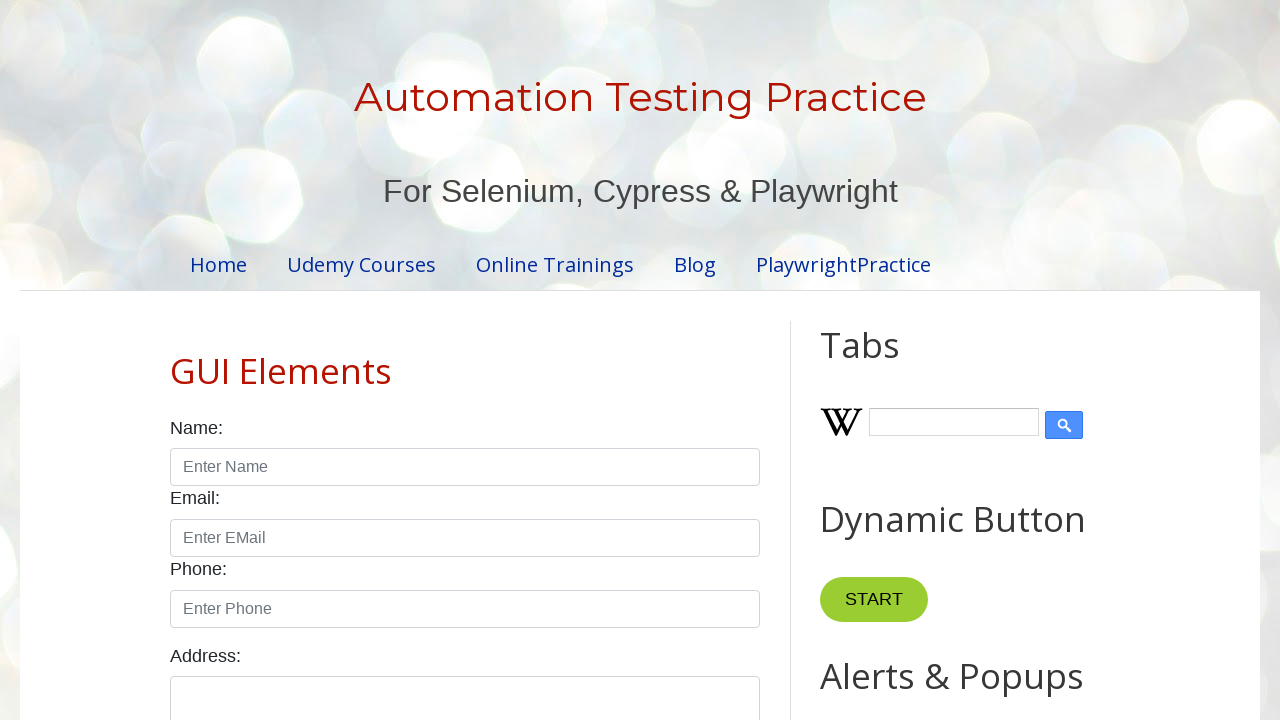

Pagination element became visible
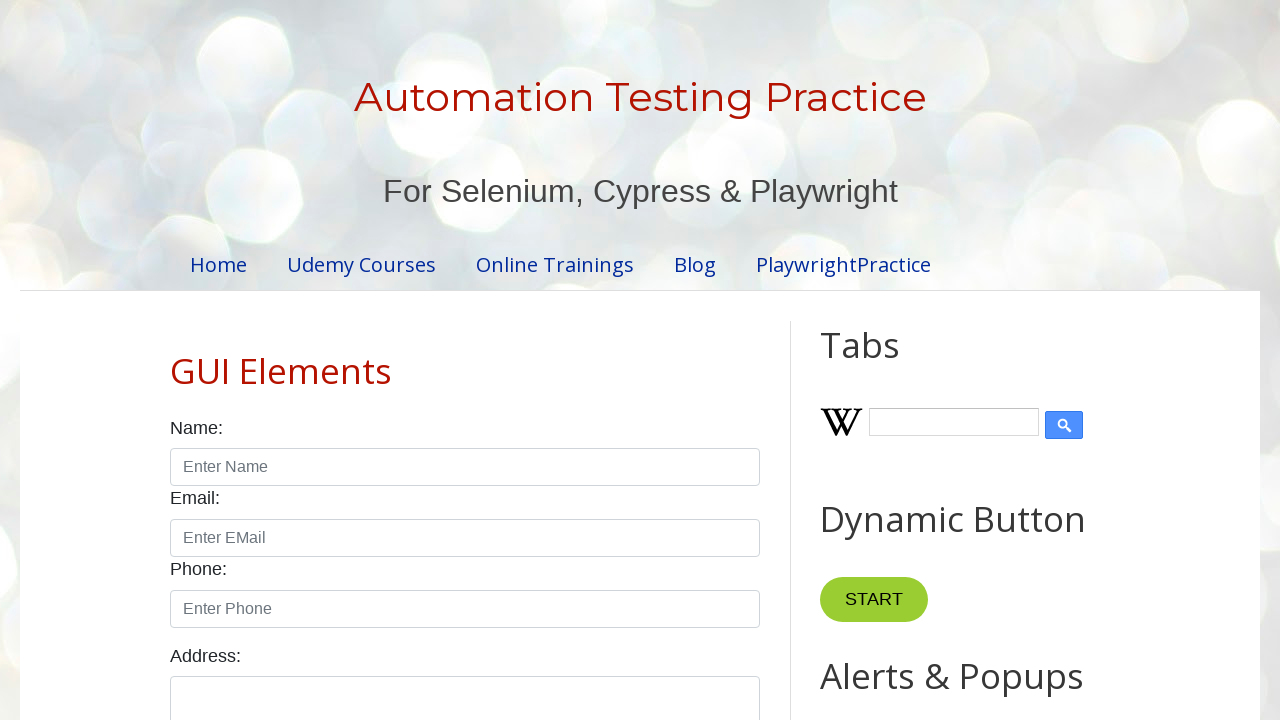

Retrieved pagination items, found 4 page links
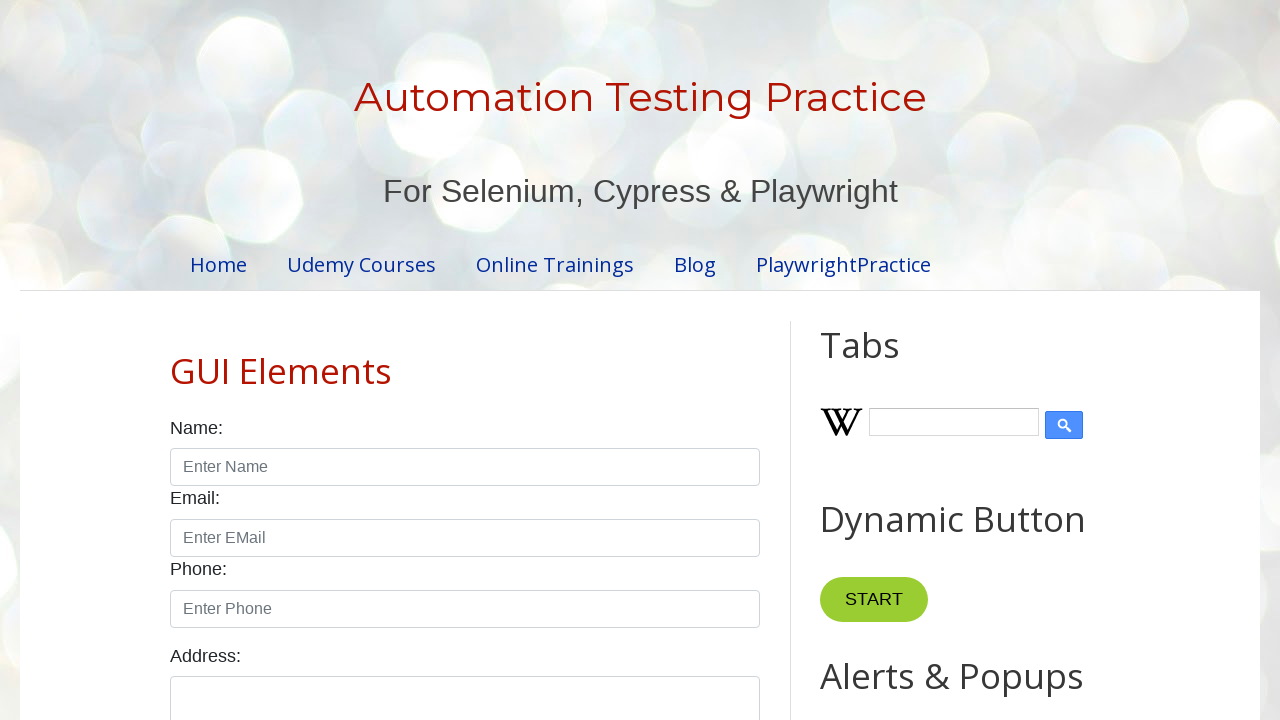

Clicked on pagination link for page 2 at (456, 361) on //ul[@class='pagination']//li[2]
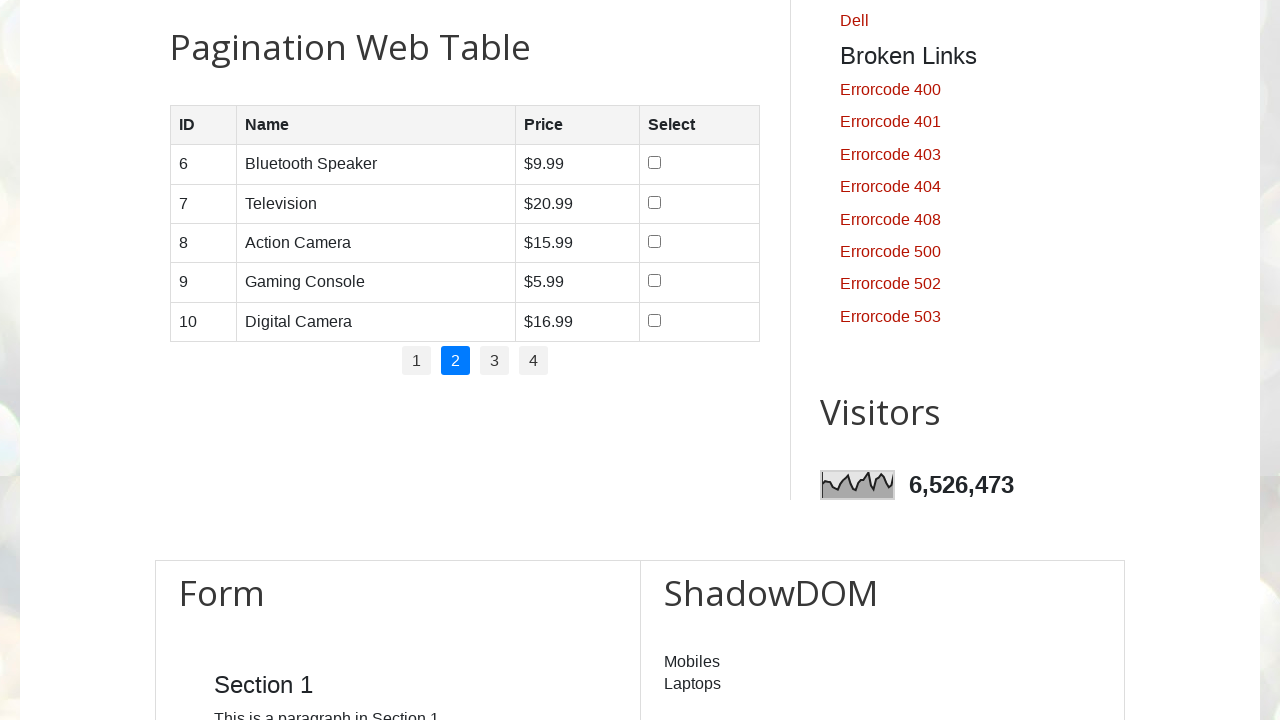

Table rows loaded on page 2
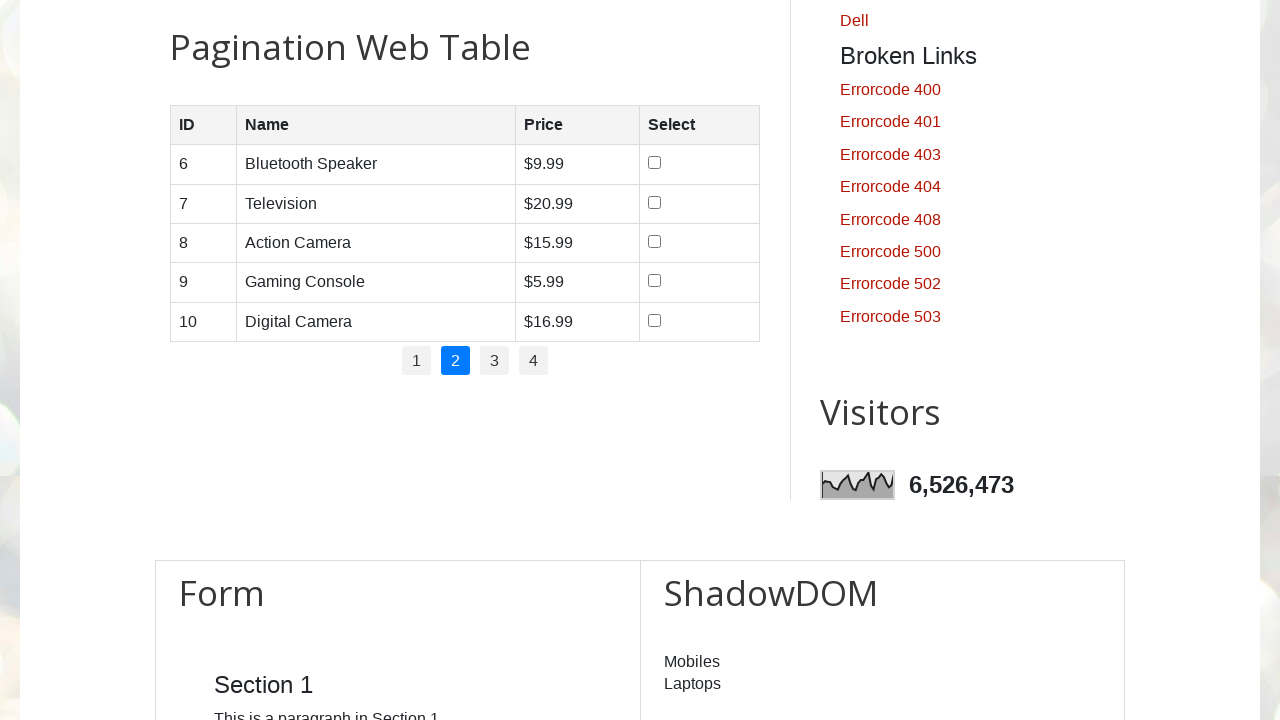

Verified 5 table rows are present on page 2
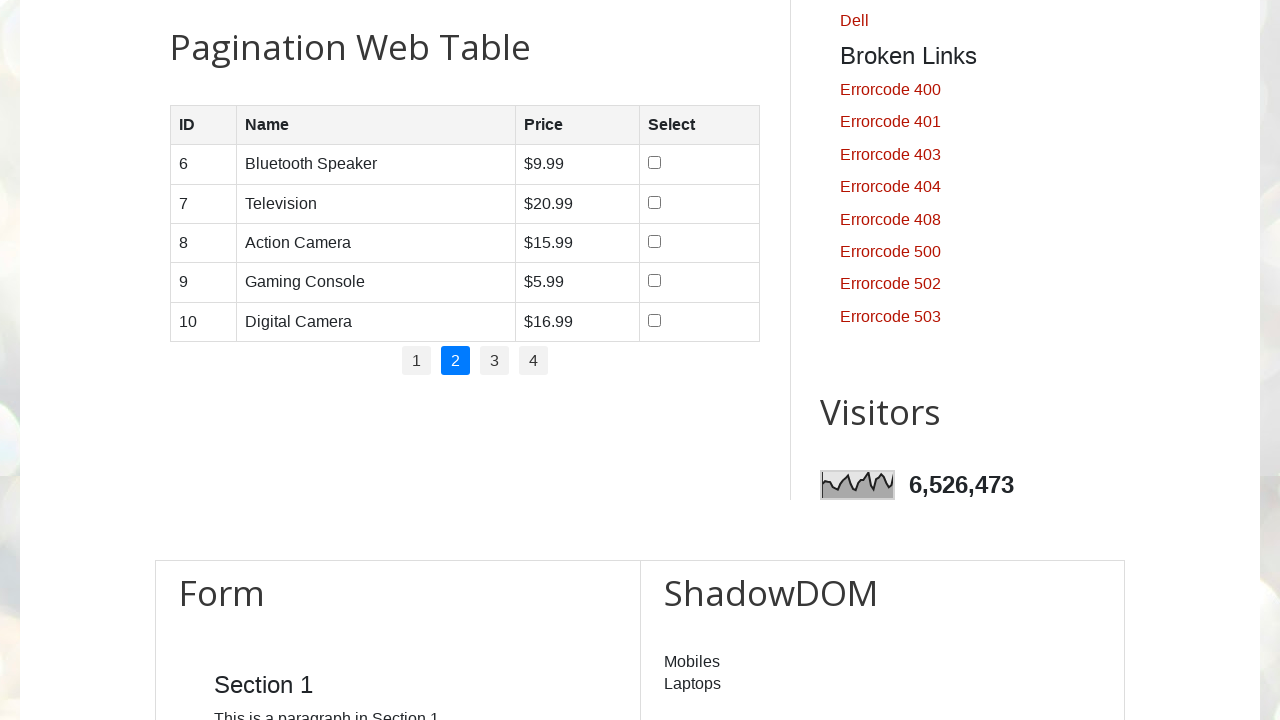

Clicked on pagination link for page 3 at (494, 361) on //ul[@class='pagination']//li[3]
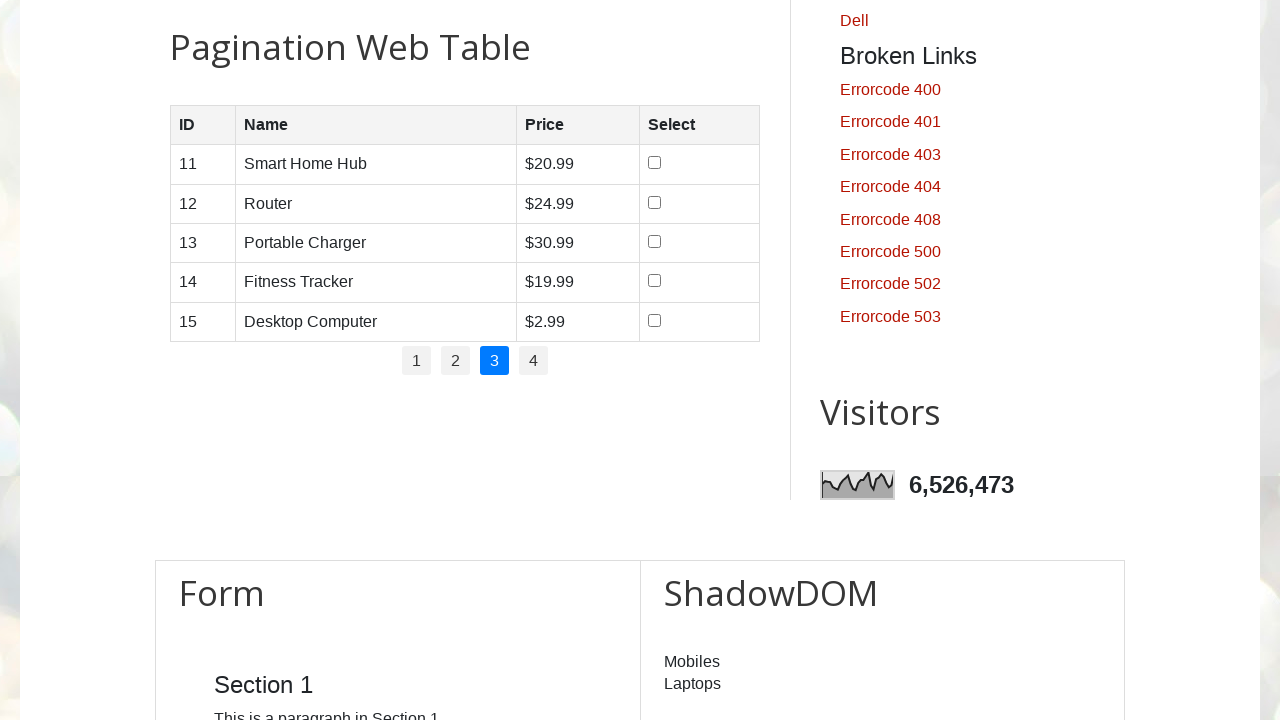

Table rows loaded on page 3
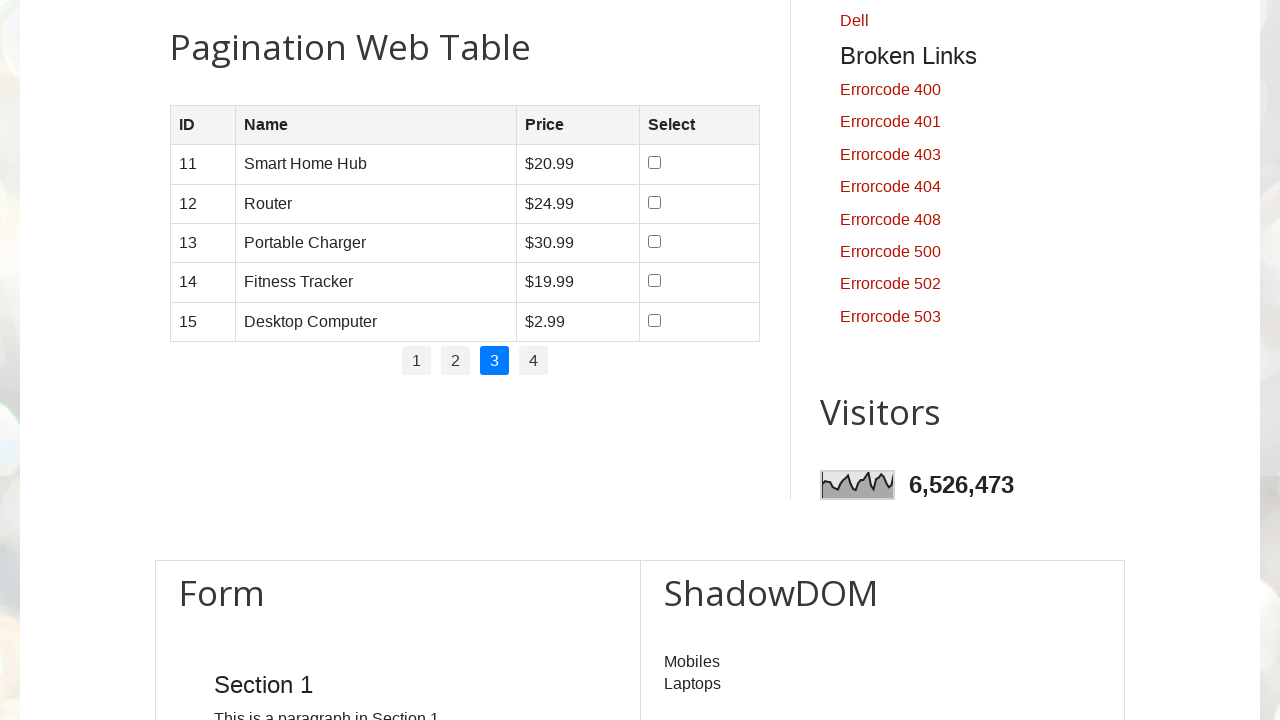

Verified 5 table rows are present on page 3
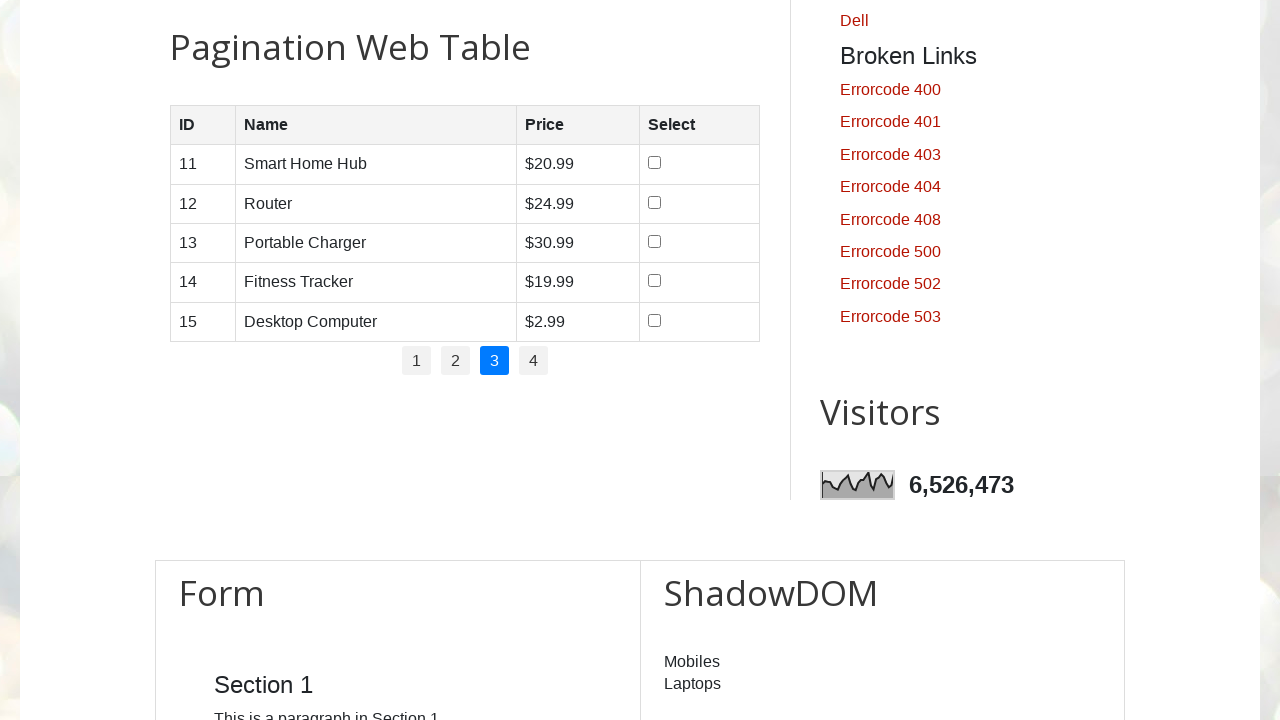

Clicked on pagination link for page 4 at (534, 361) on //ul[@class='pagination']//li[4]
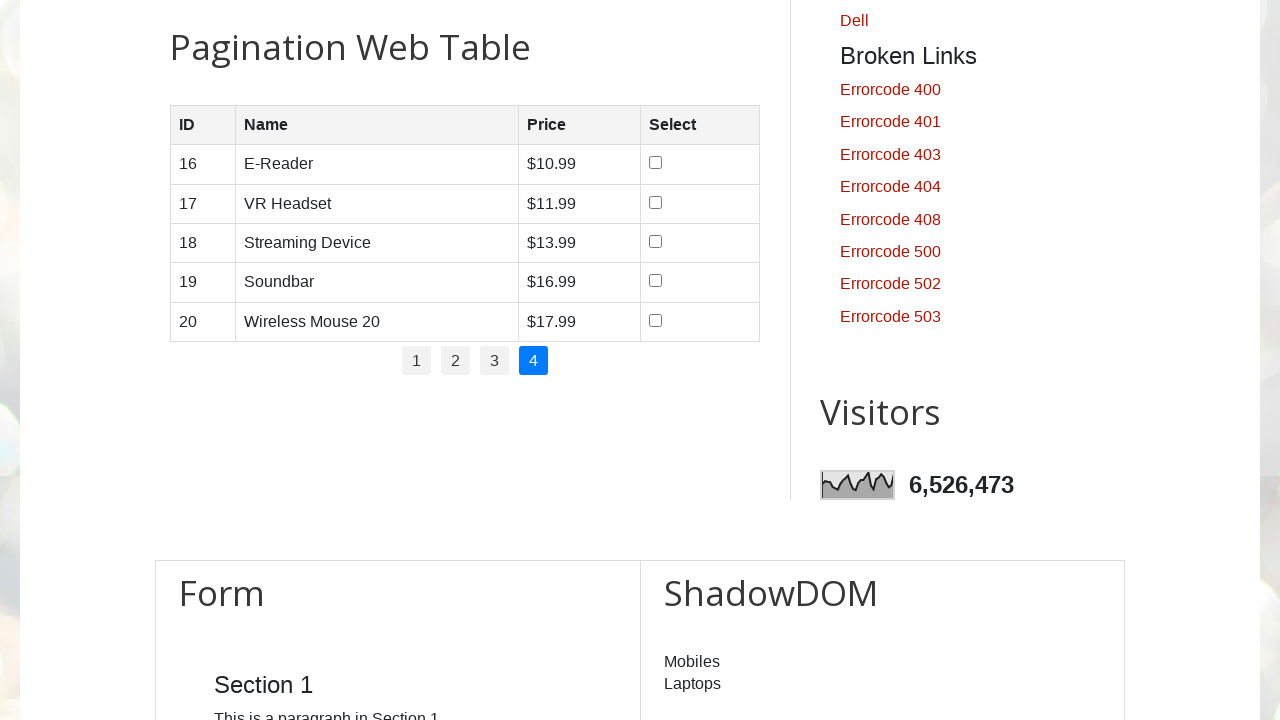

Table rows loaded on page 4
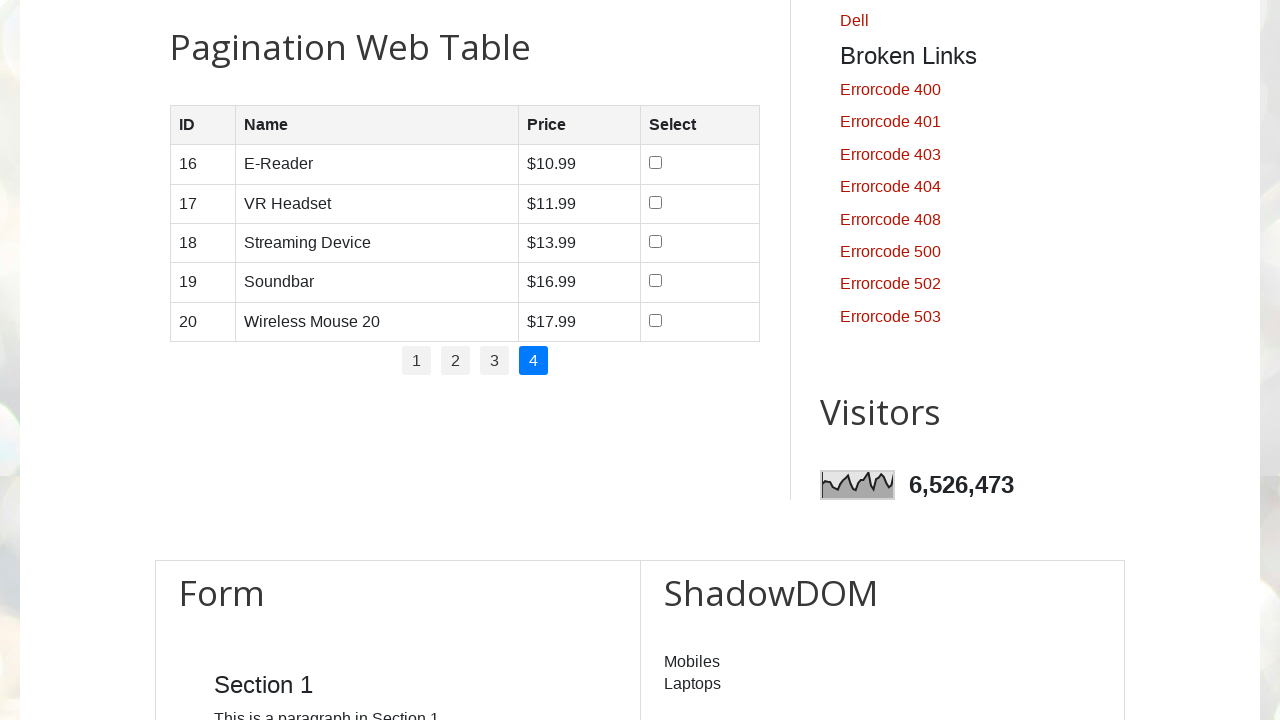

Verified 5 table rows are present on page 4
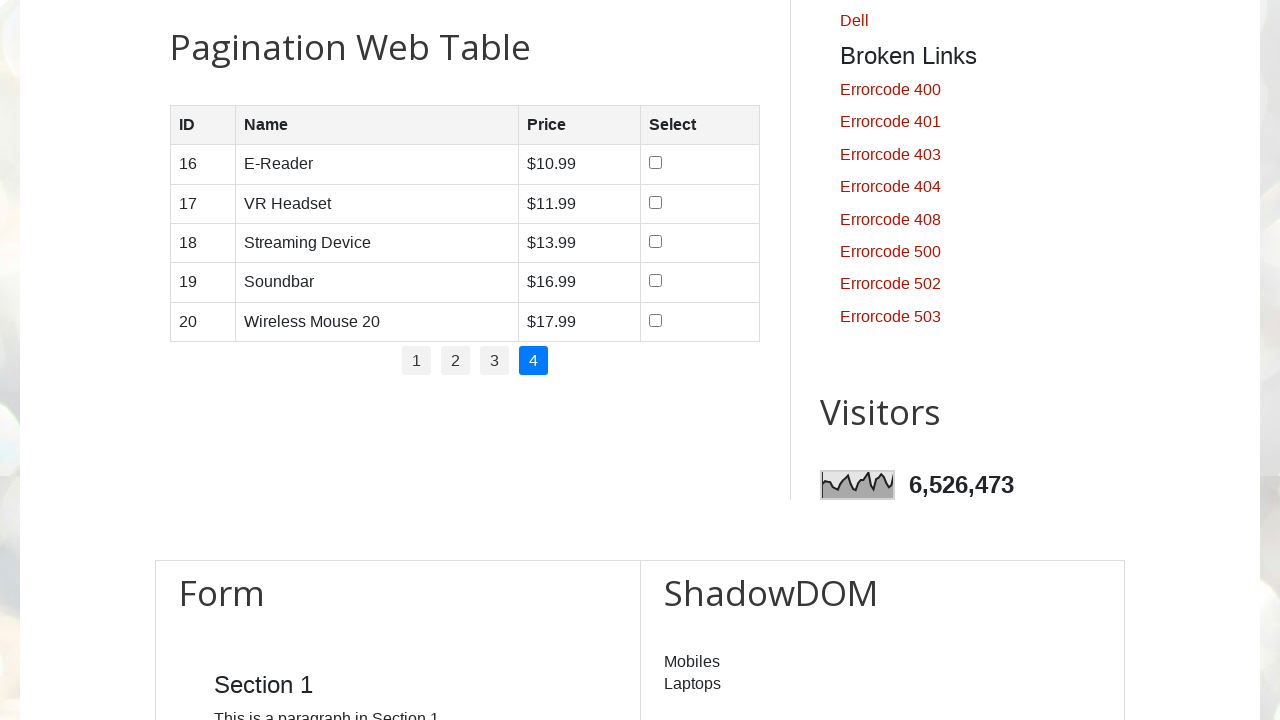

Verified table content is visible on the last page
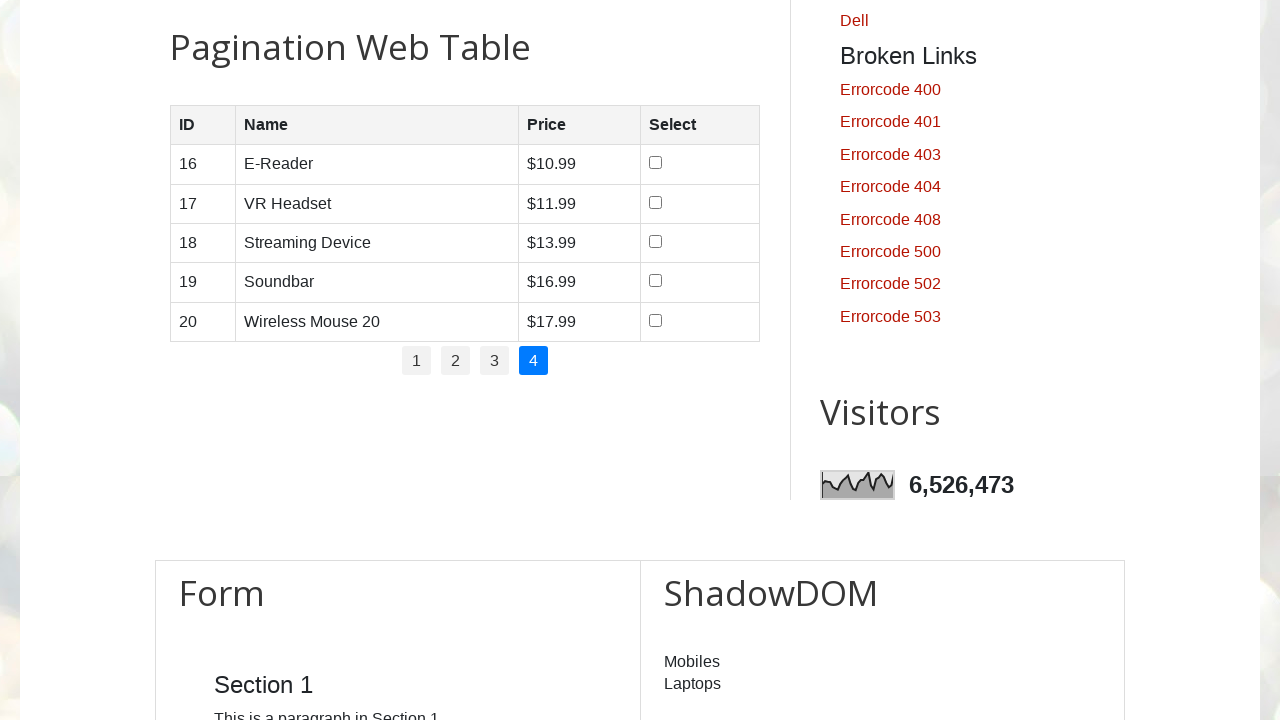

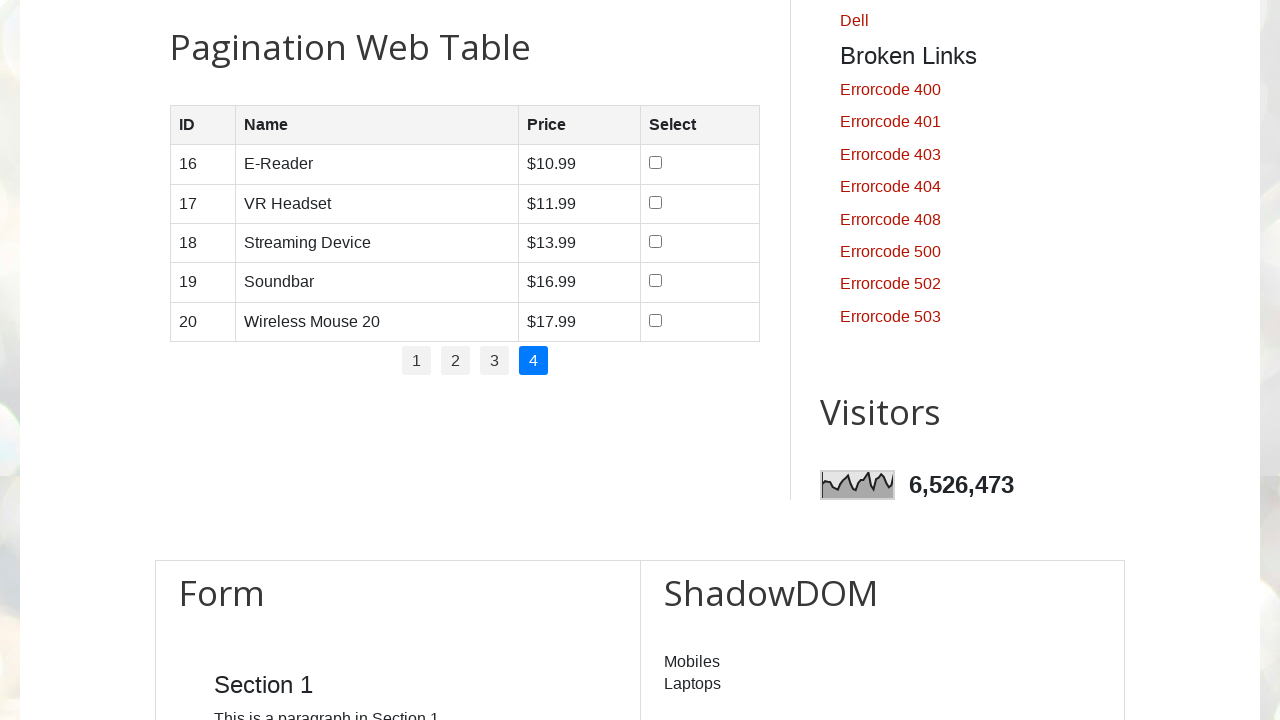